Tests a second registration form variant by filling in first name and email fields, then clicking submit and verifying successful registration.

Starting URL: http://suninjuly.github.io/registration2.html

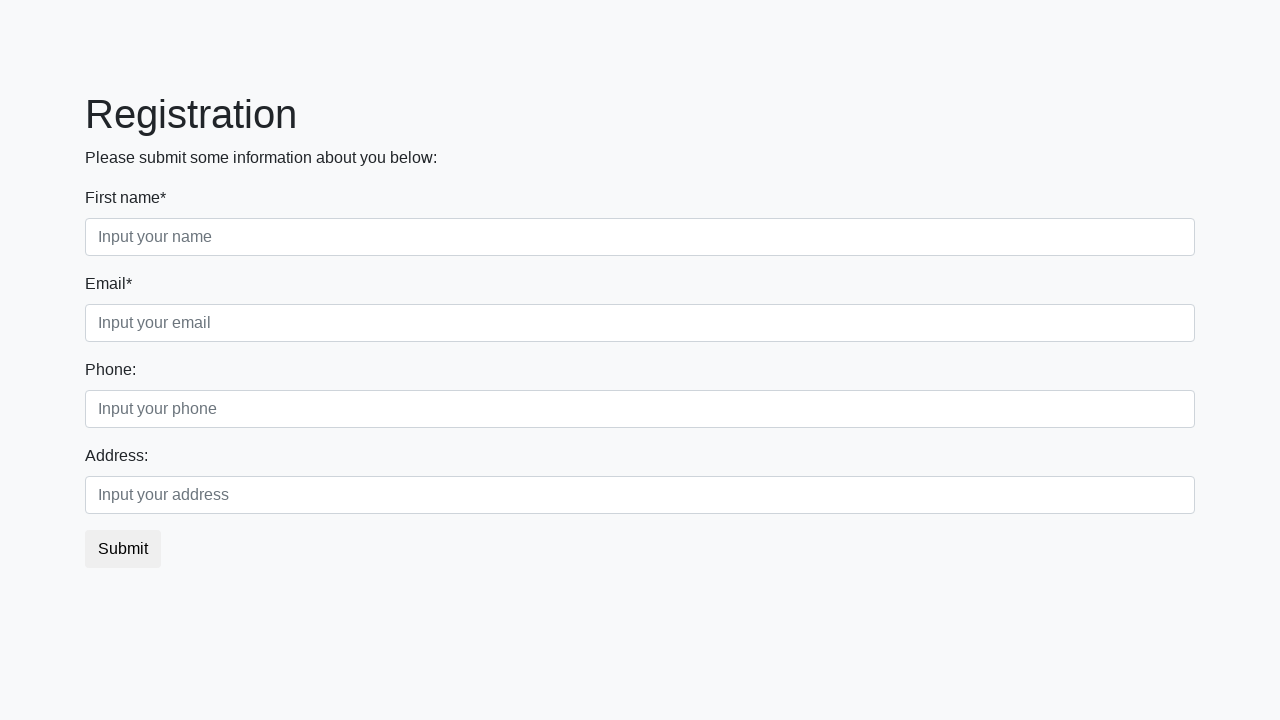

Filled first name field with 'Elena' on .first_block .first
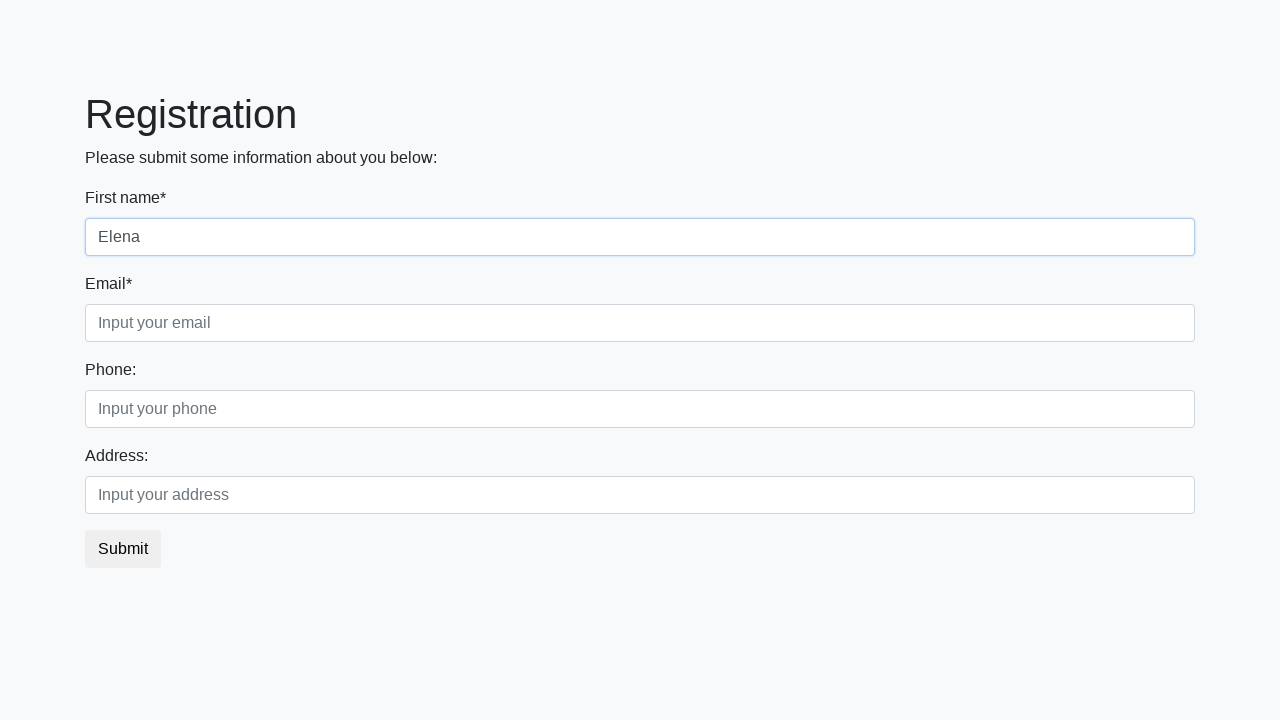

Filled email field with 'sample_test@example.org' on .first_block .third
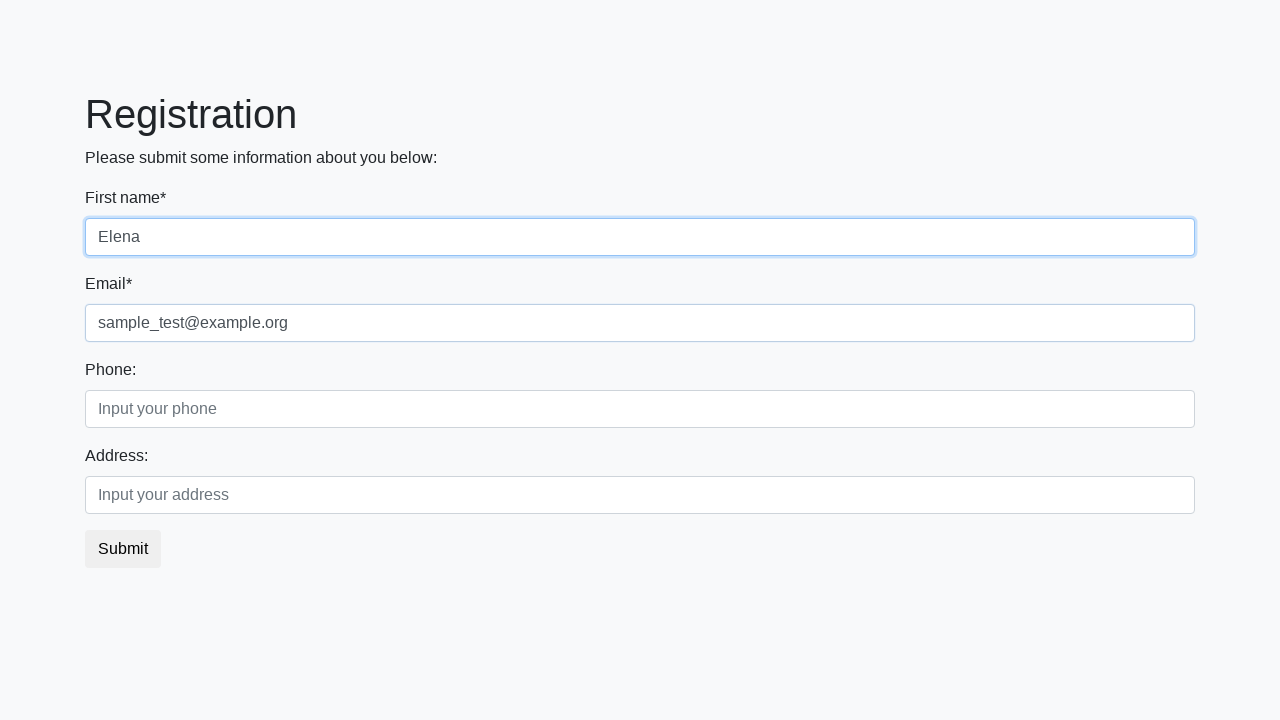

Clicked submit button to register at (123, 549) on .btn
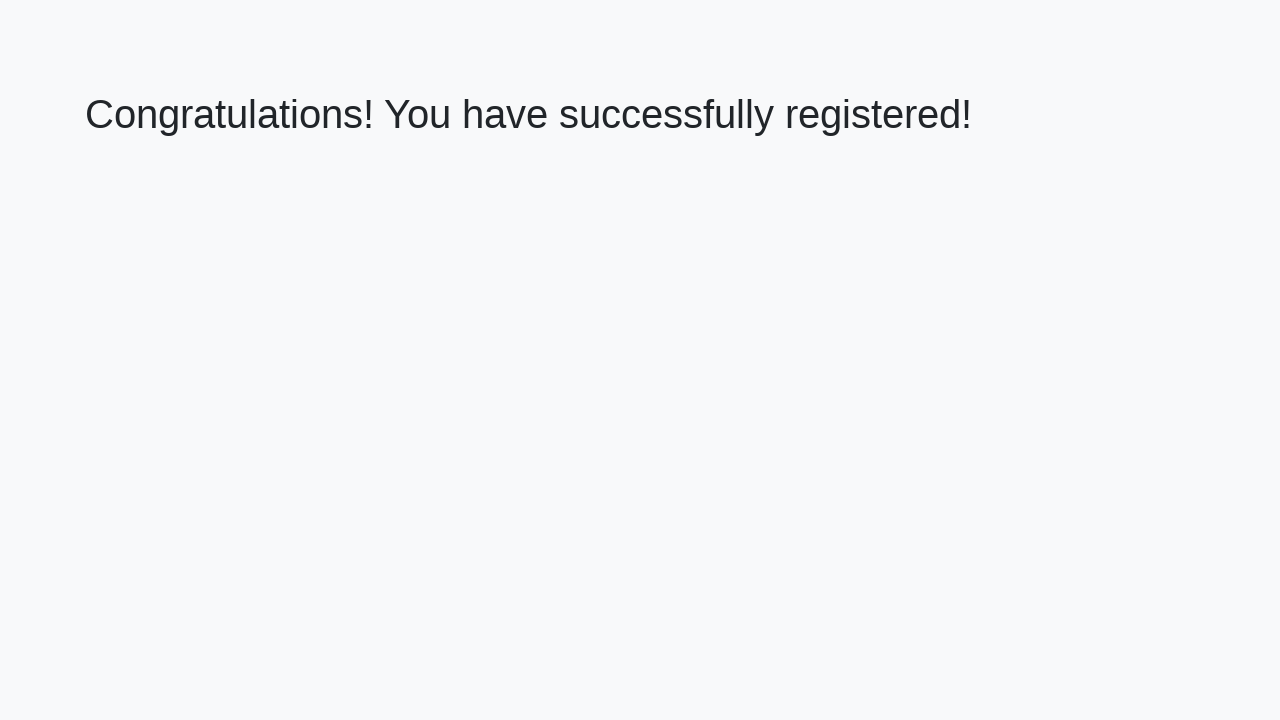

Registration successful - h1 element appeared
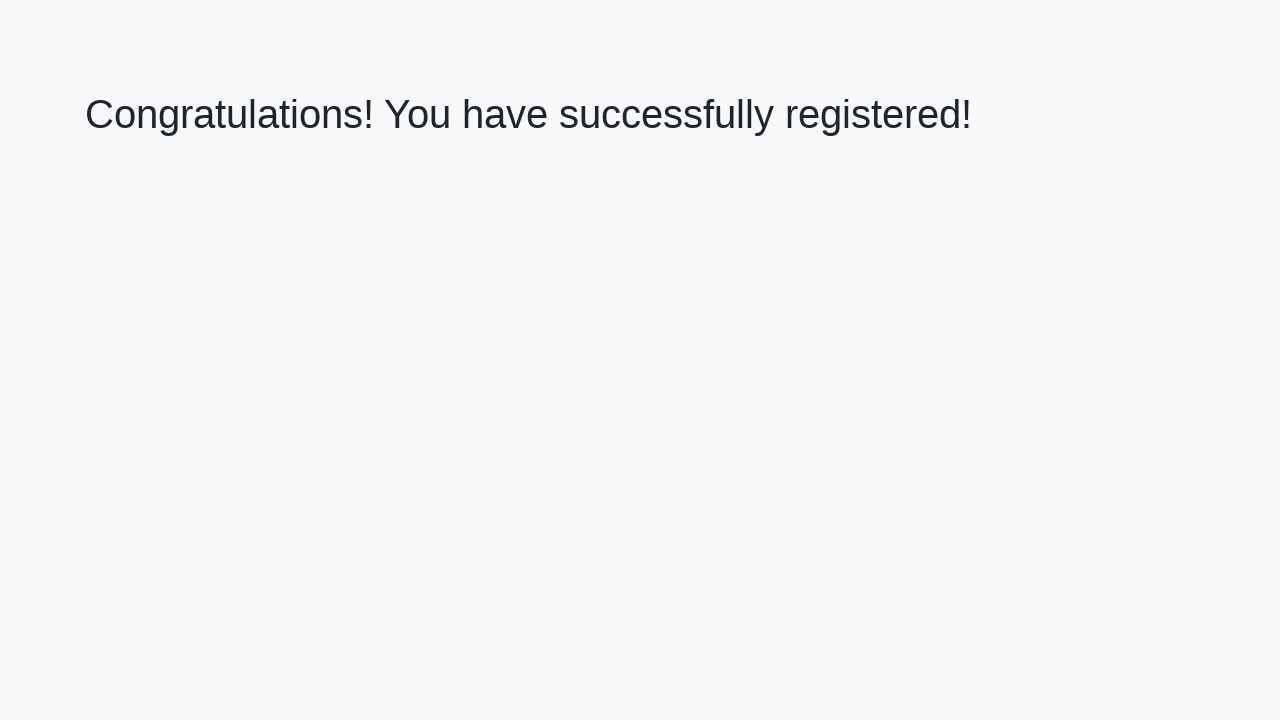

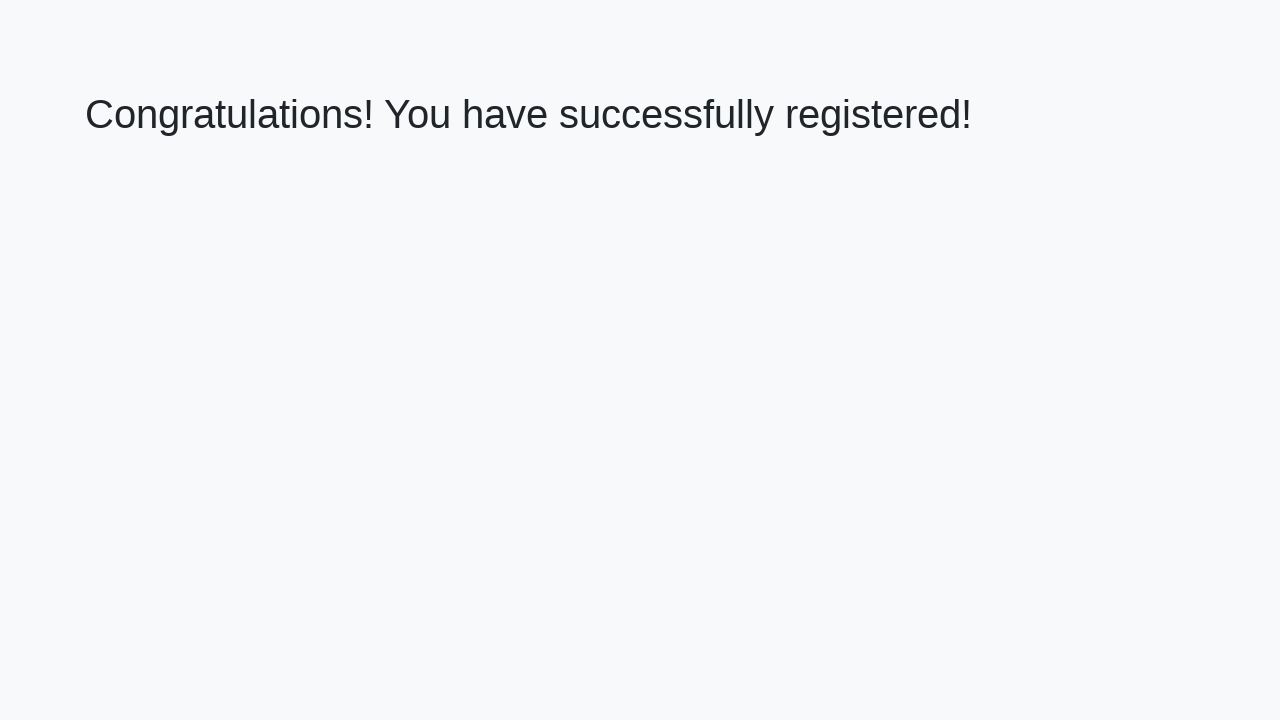